Navigates to a demo website and maximizes the browser window, waiting for the page to fully load.

Starting URL: http://demo.guru99.com/test/guru99home/

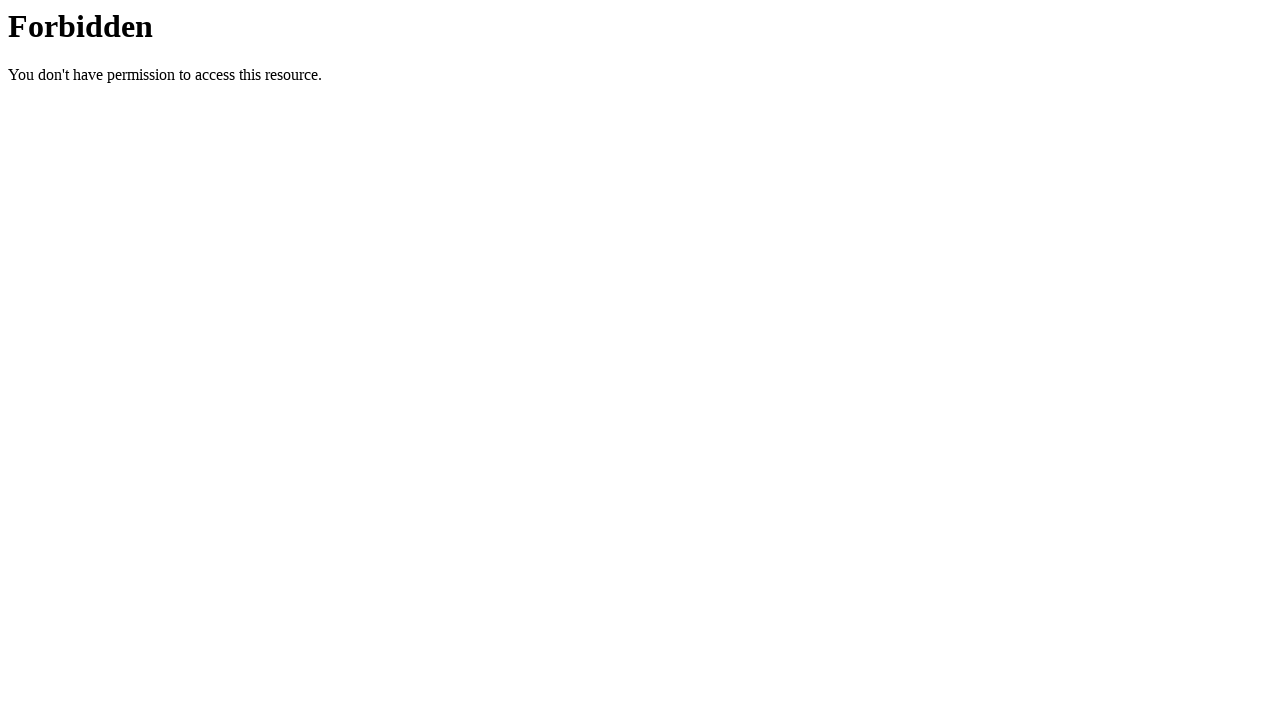

Set viewport to 1920x1080 to maximize browser window
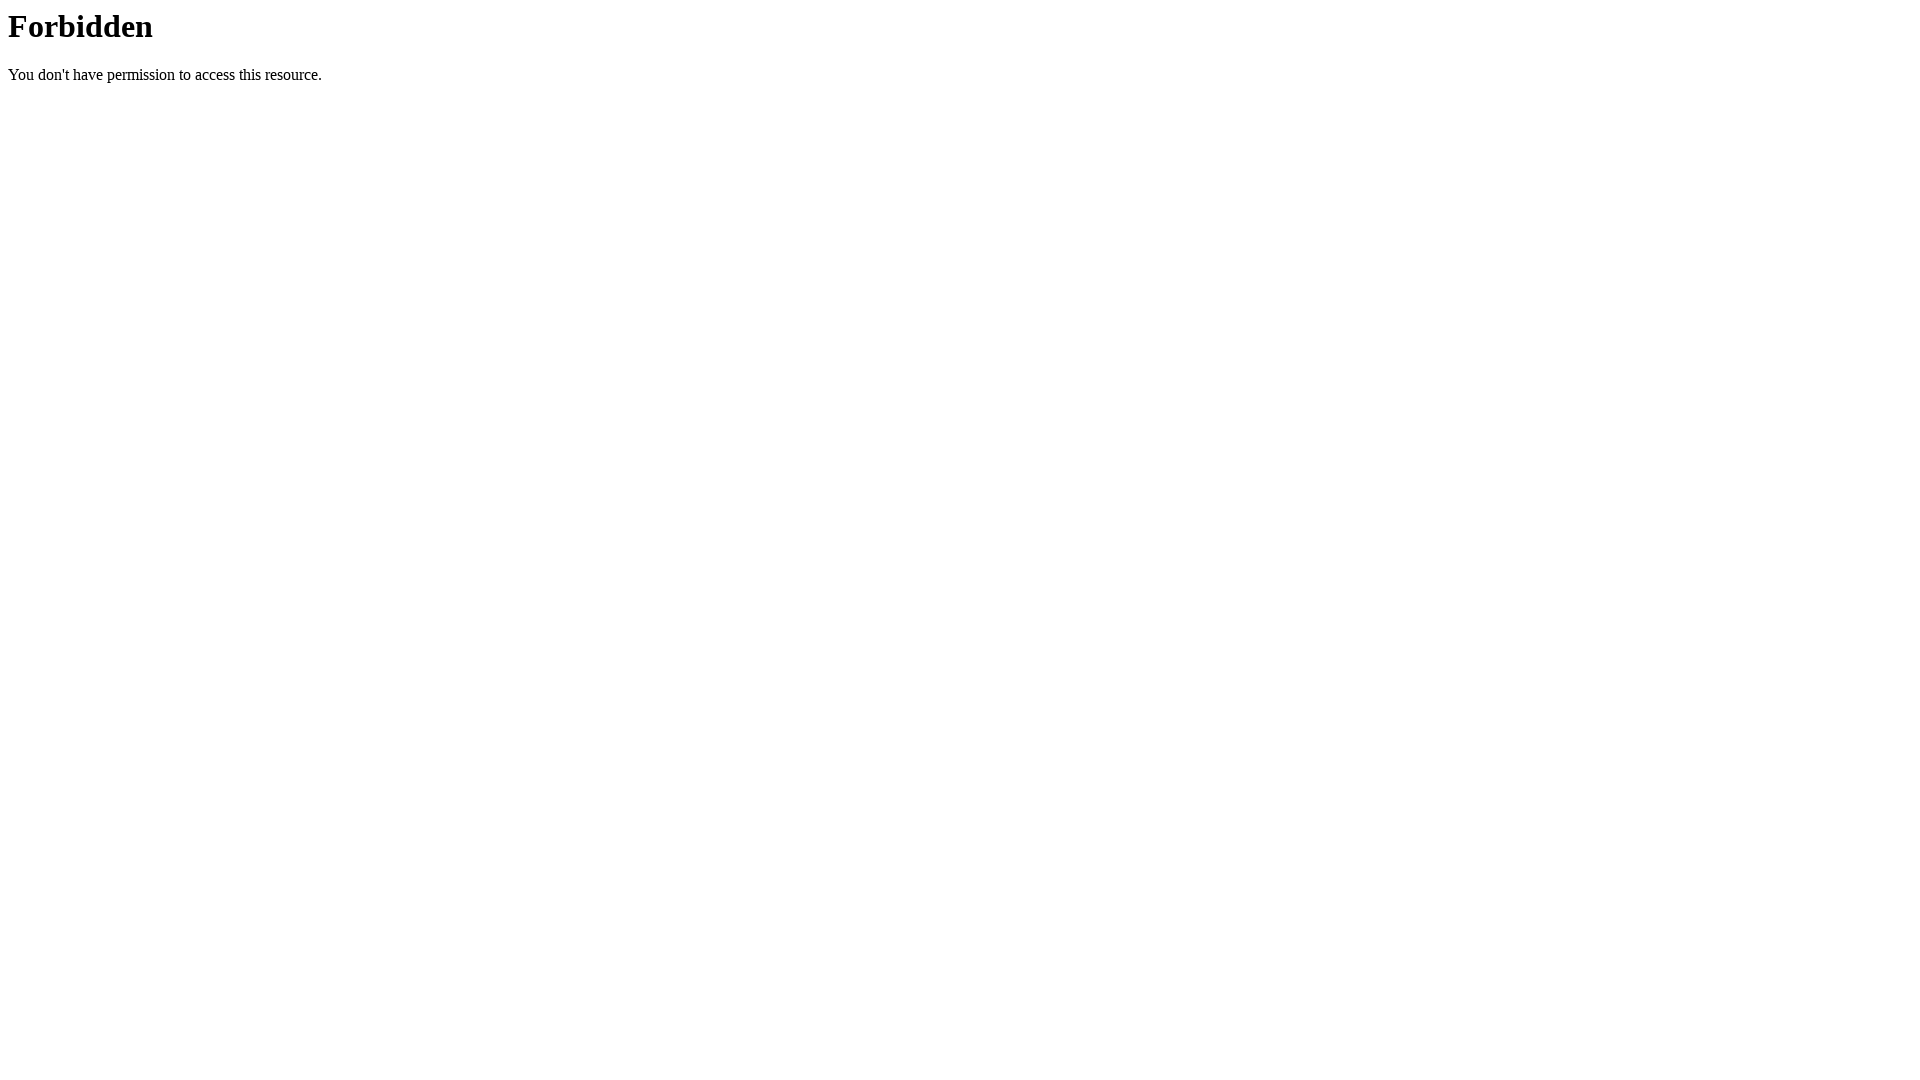

Waited for page to fully load with networkidle state
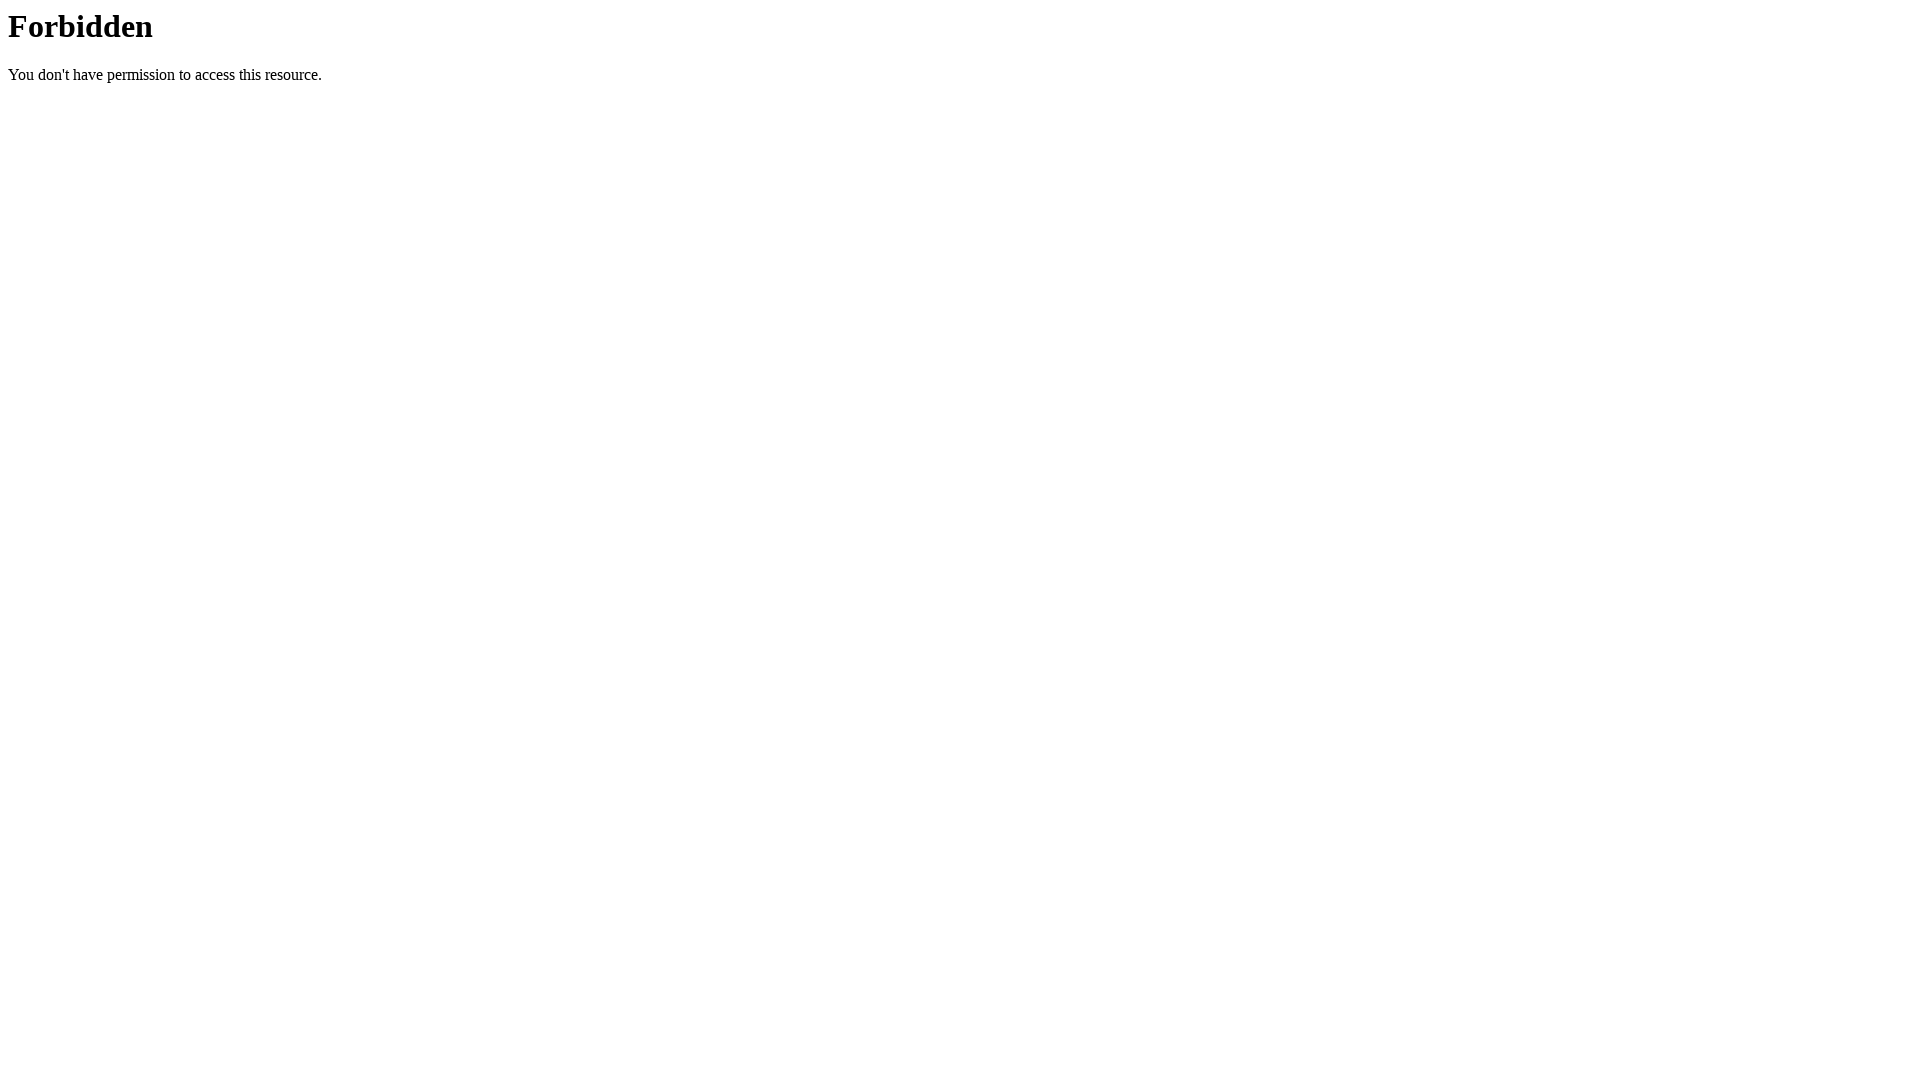

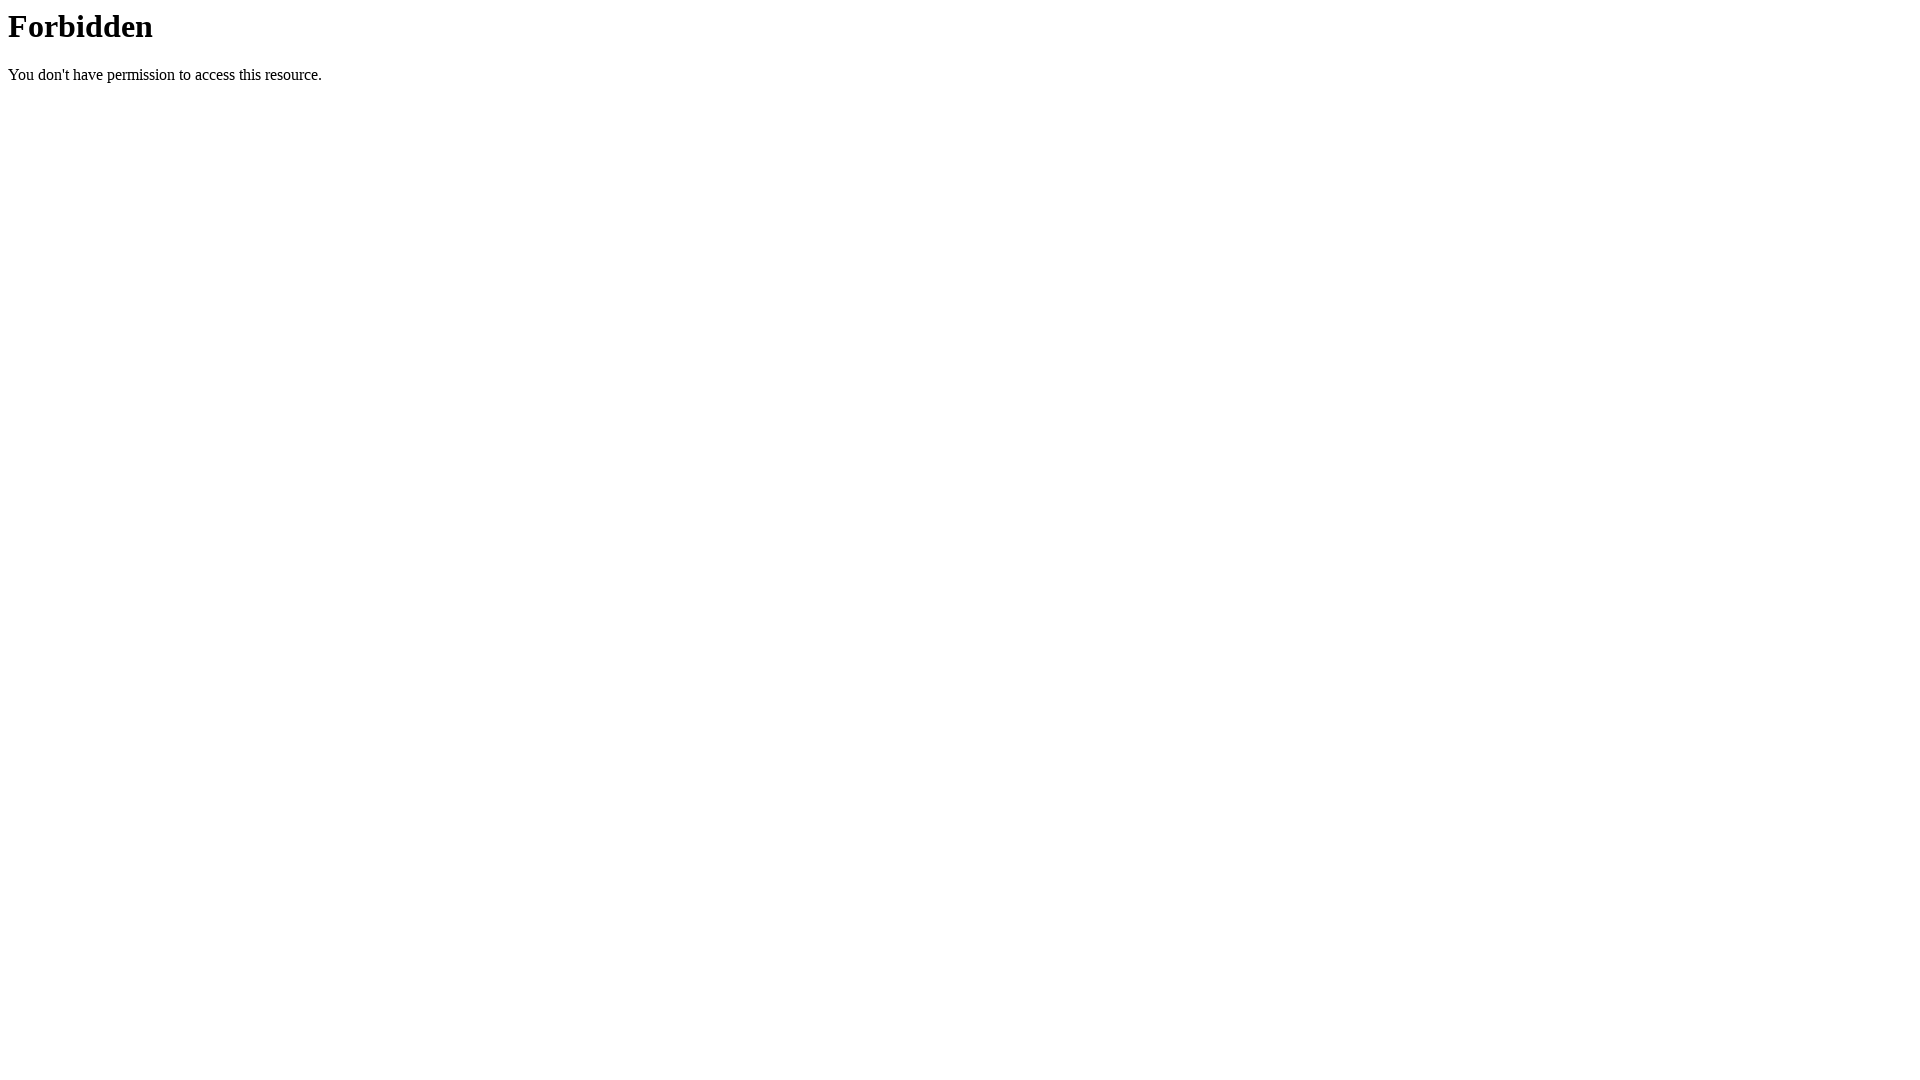